Tests various locator strategies on a practice page by filling in a login form, clicking checkboxes, handling a login error, navigating to the forgot password flow, filling the password reset form, and submitting it.

Starting URL: https://rahulshettyacademy.com/locatorspractice/

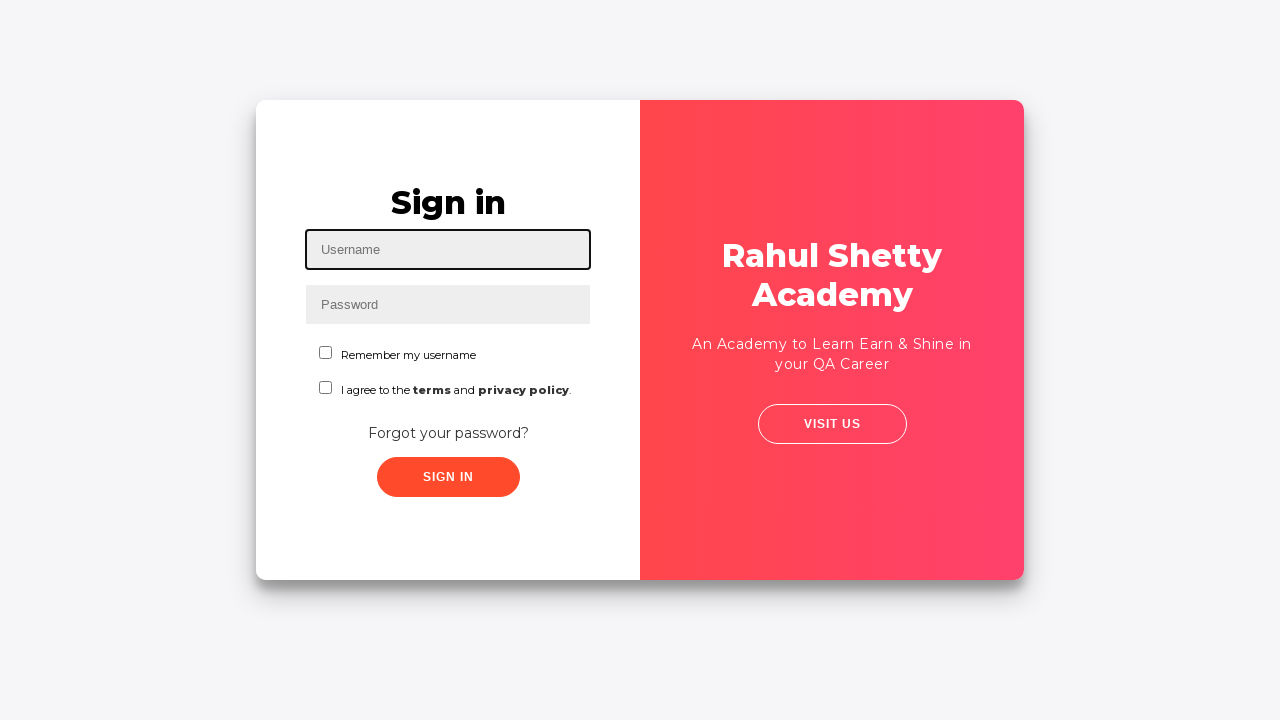

Filled username field with 'after office' on #inputUsername
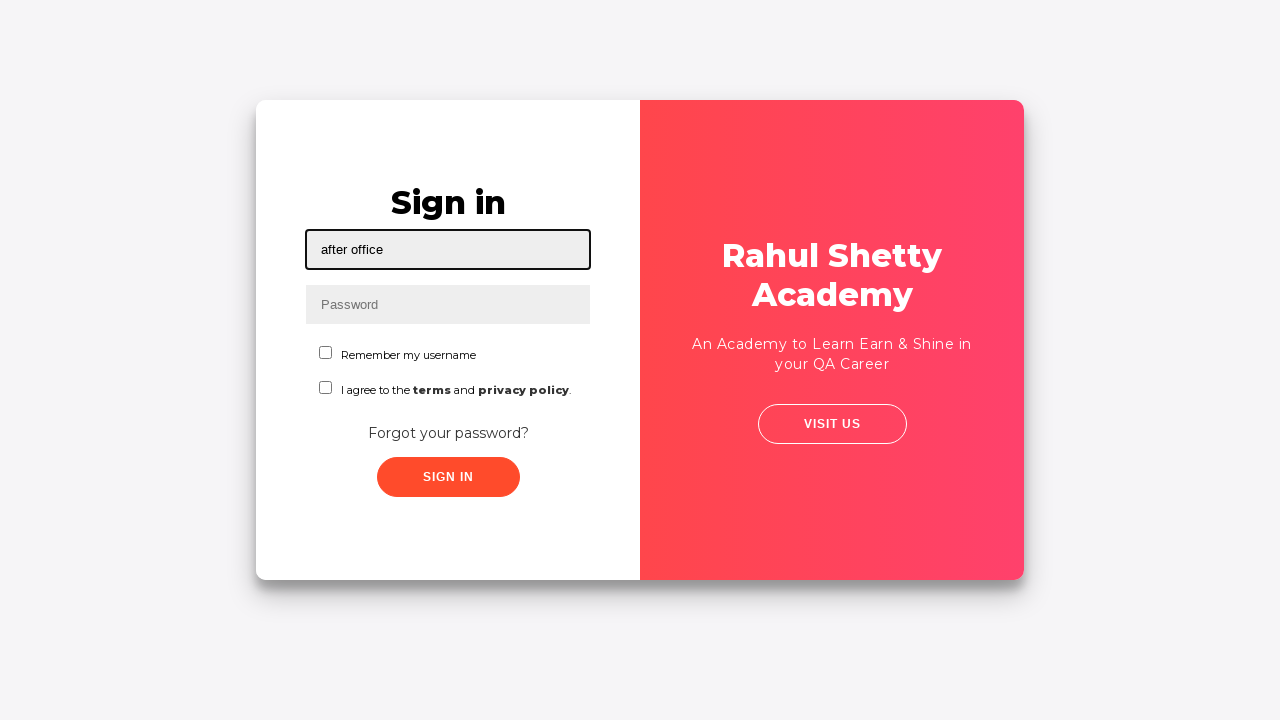

Filled password field with 'learning123' on input[name='inputPassword']
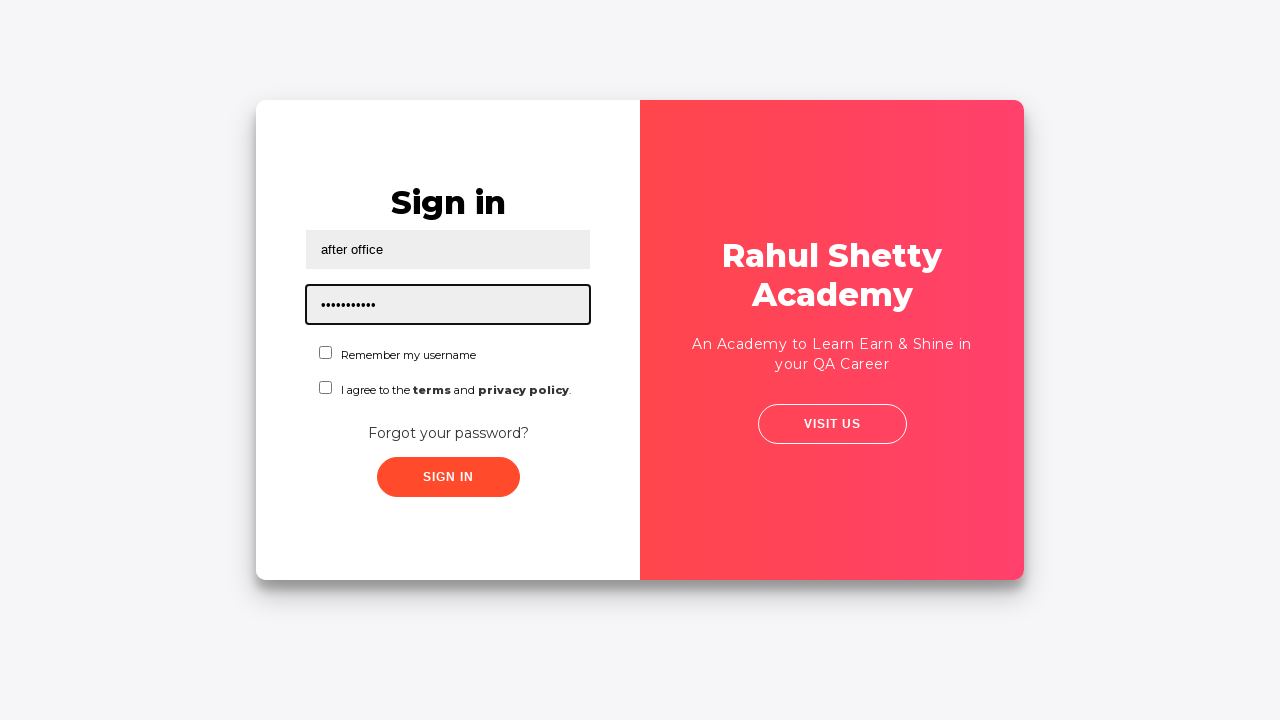

Clicked first checkbox at (326, 352) on #chkboxOne
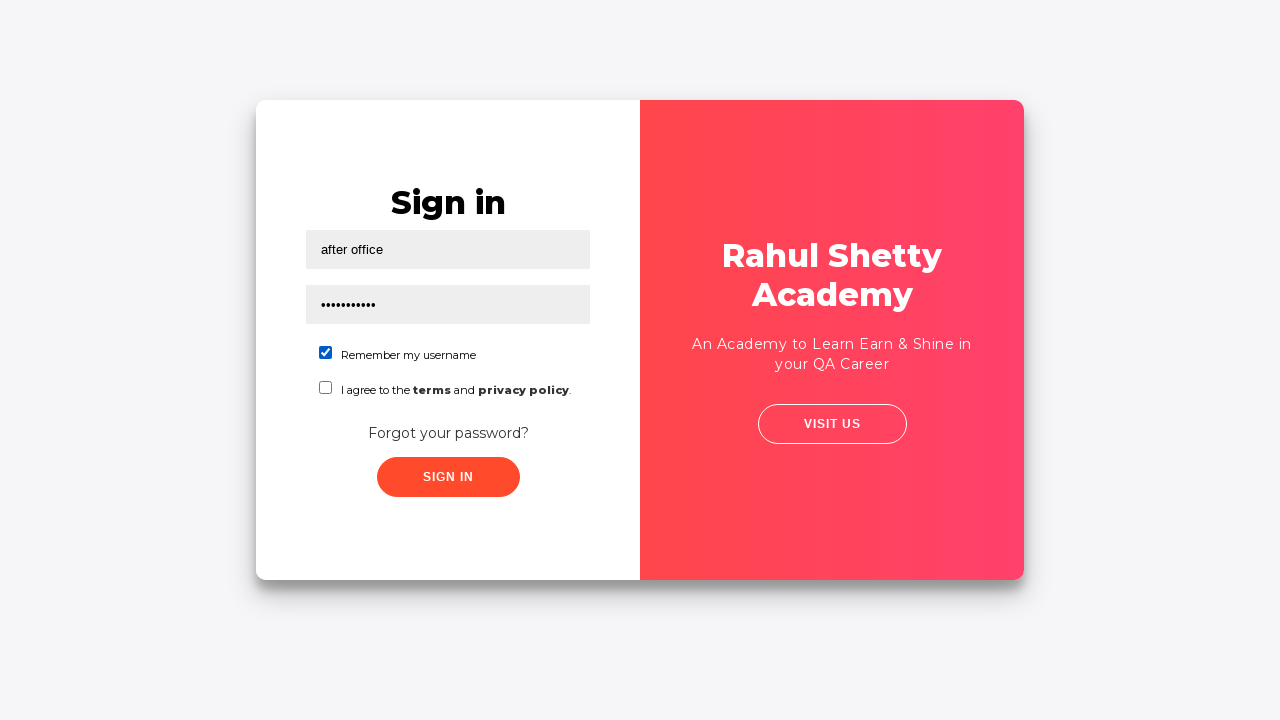

Clicked second checkbox at (326, 388) on #chkboxTwo
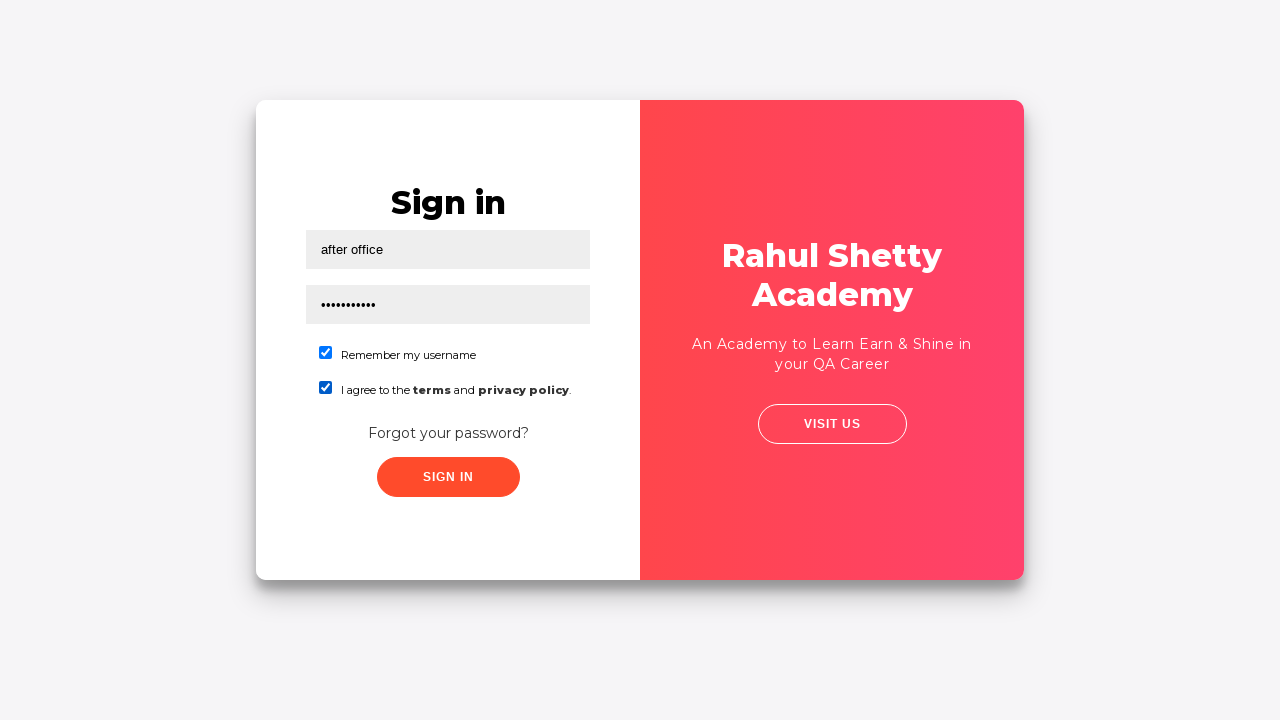

Clicked Sign In button at (448, 477) on .signInBtn
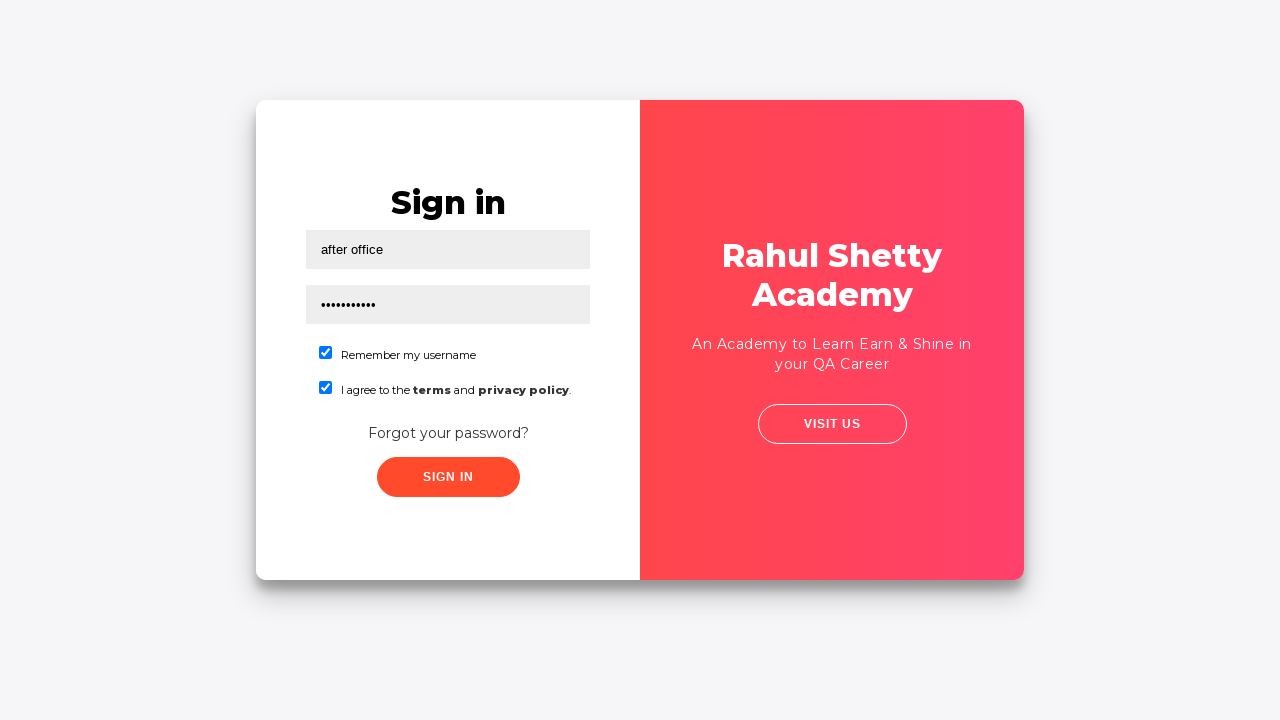

Login error message appeared
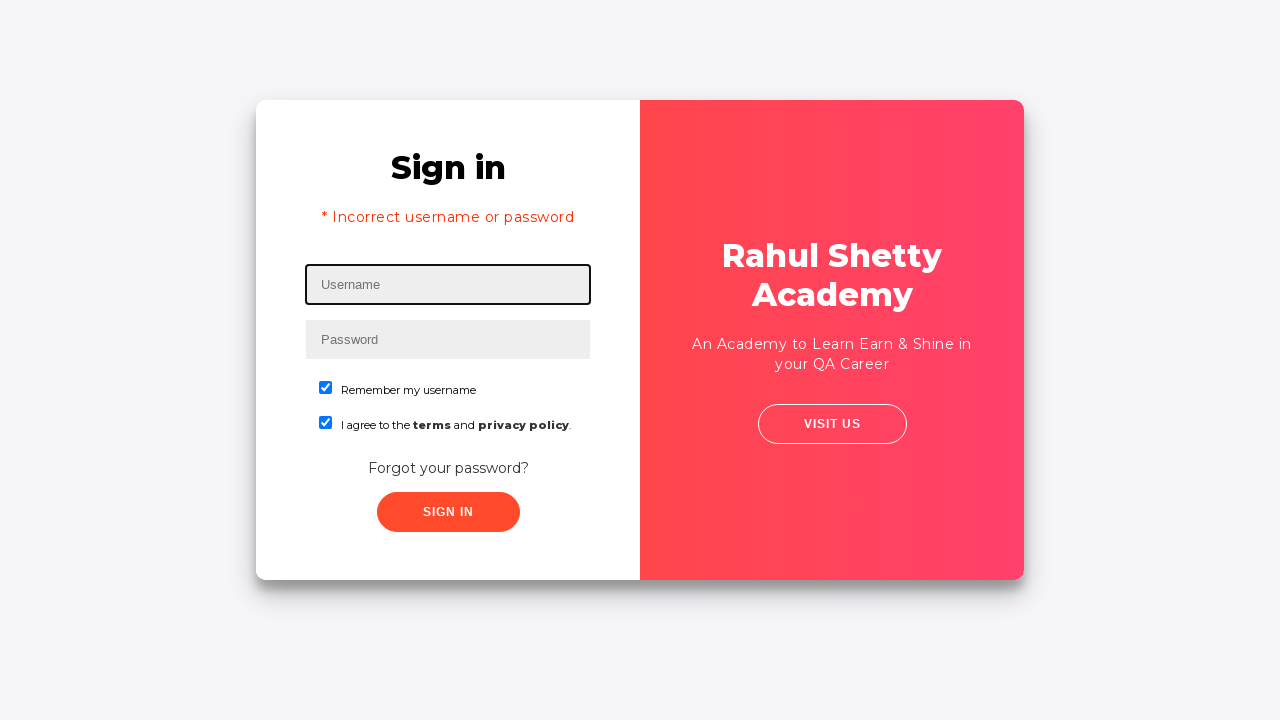

Clicked 'Forgot your password?' link at (448, 468) on text=Forgot your password?
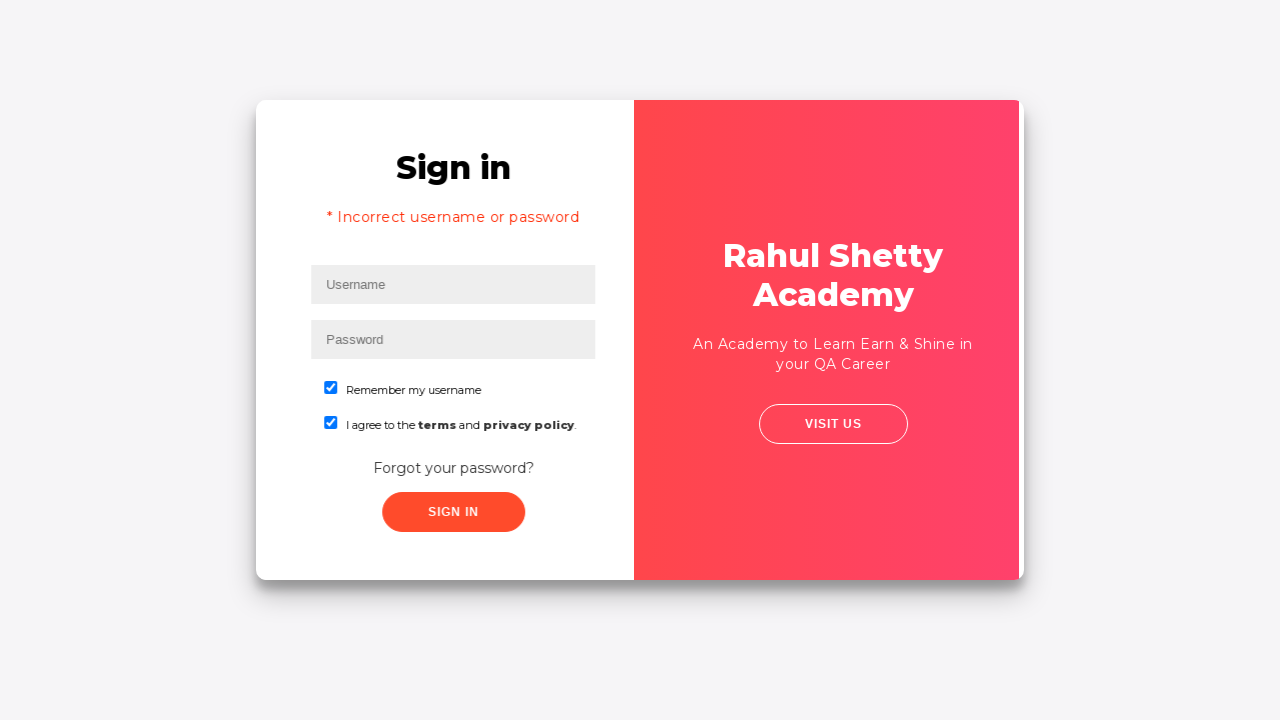

Filled name field with 'John Doe' in password reset form on input[placeholder='Name']
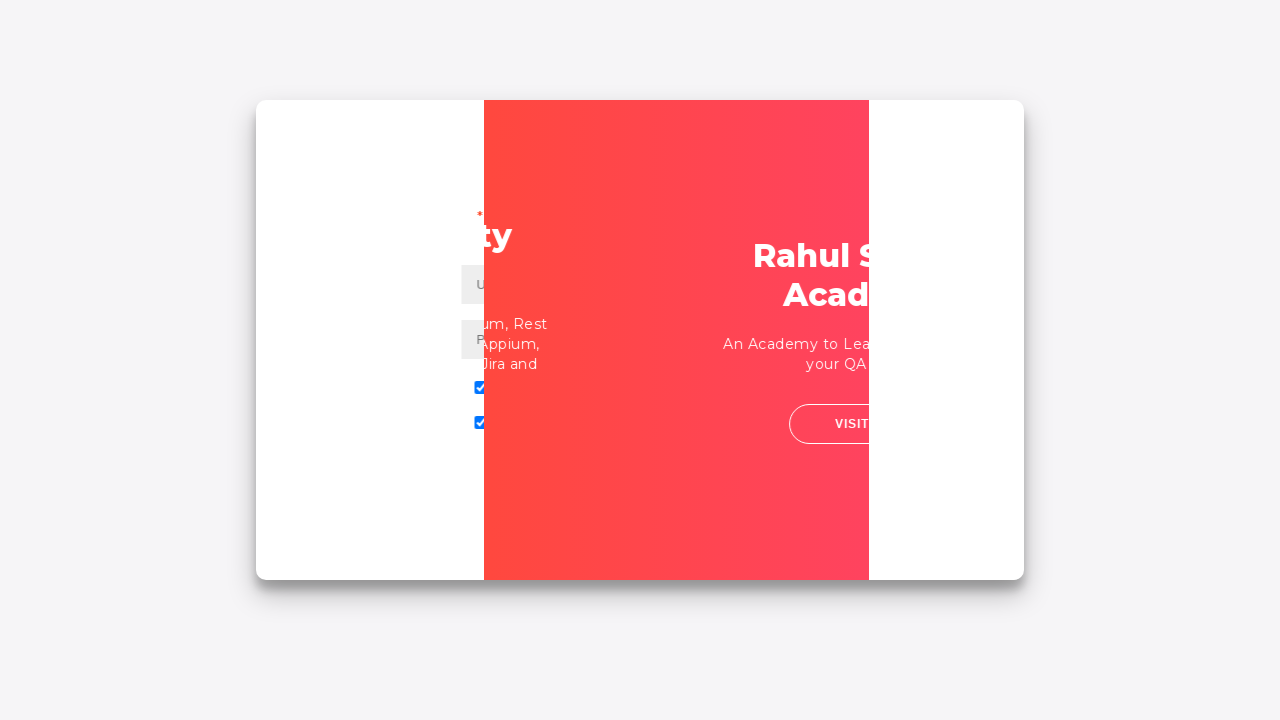

Filled email field with 'johndoe@example.com' in password reset form on input[placeholder='Email']
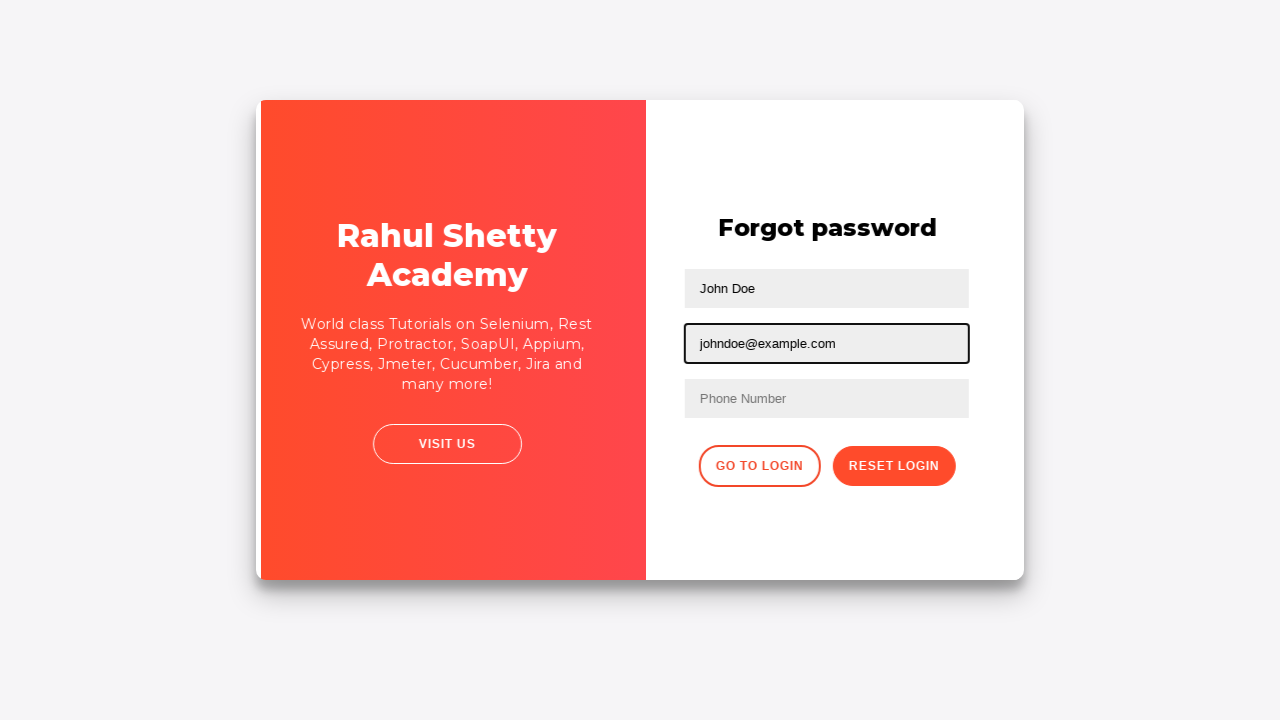

Filled phone number field with '08314141' on input[placeholder='Phone Number']
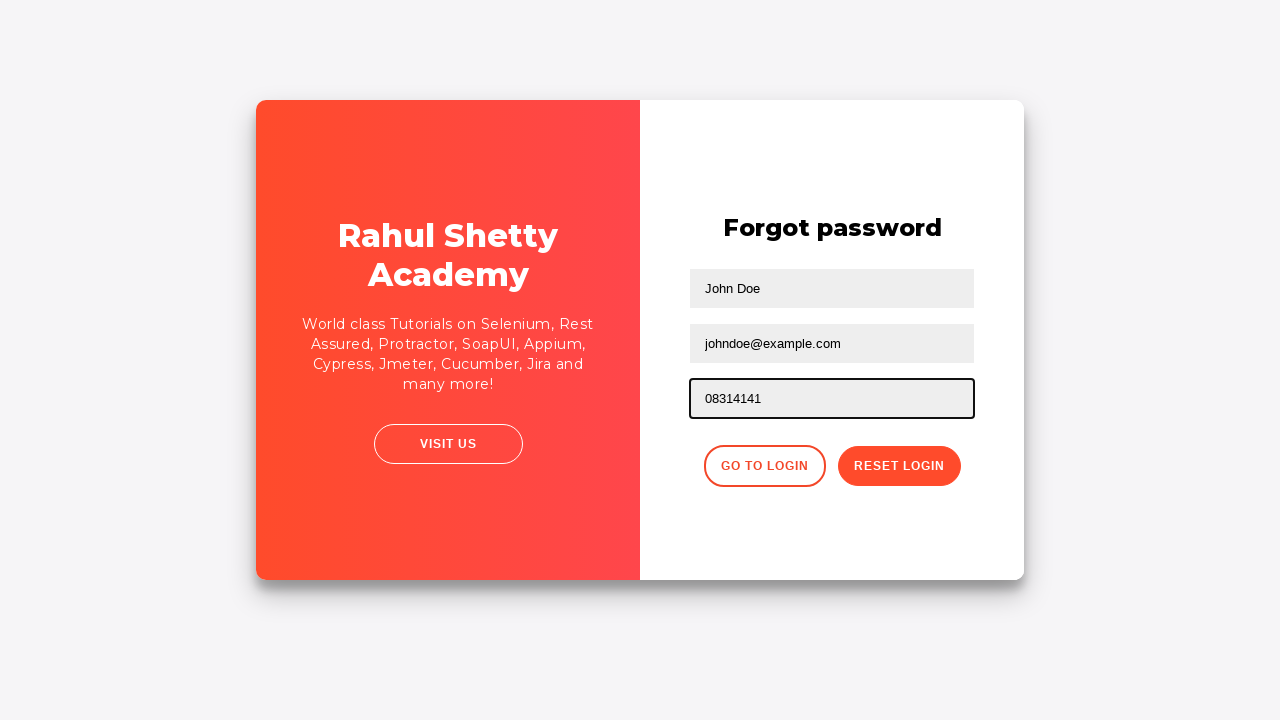

Clicked Reset Login button at (899, 466) on button:has-text('Reset Login')
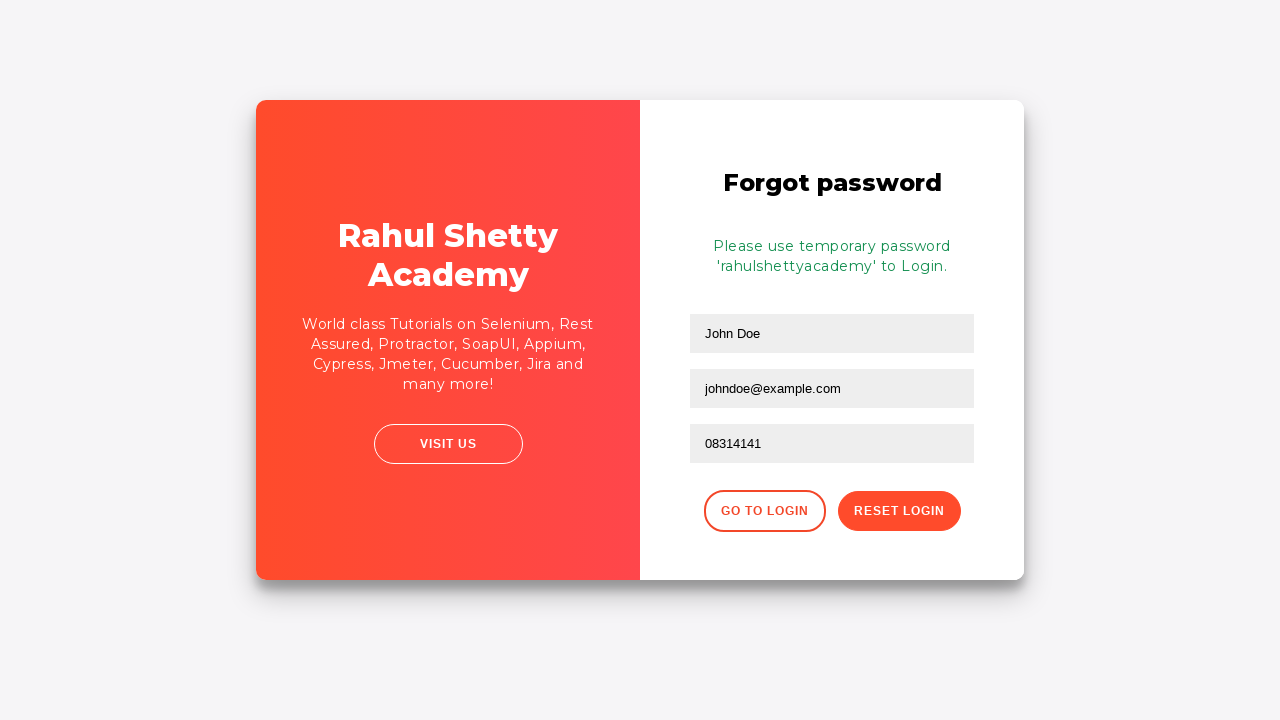

Password reset info message appeared
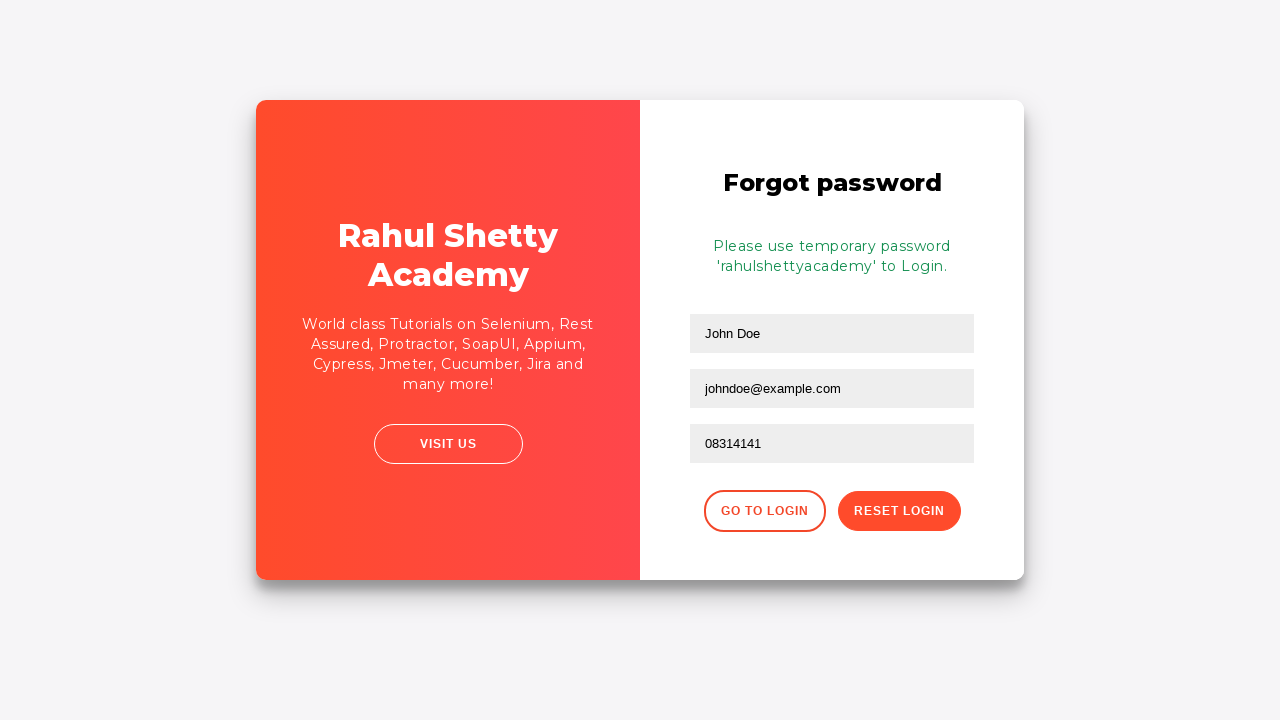

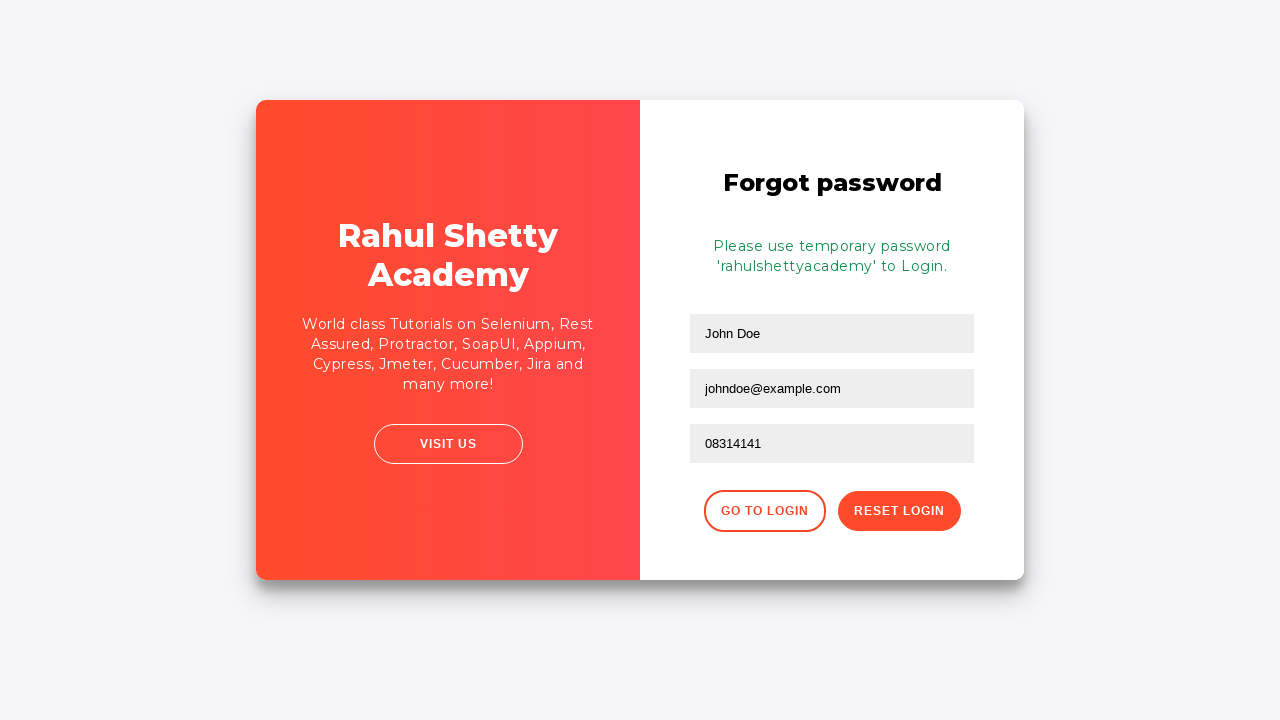